Tests page load by navigating to the VWO application homepage and waiting for it to load

Starting URL: https://app.vwo.com

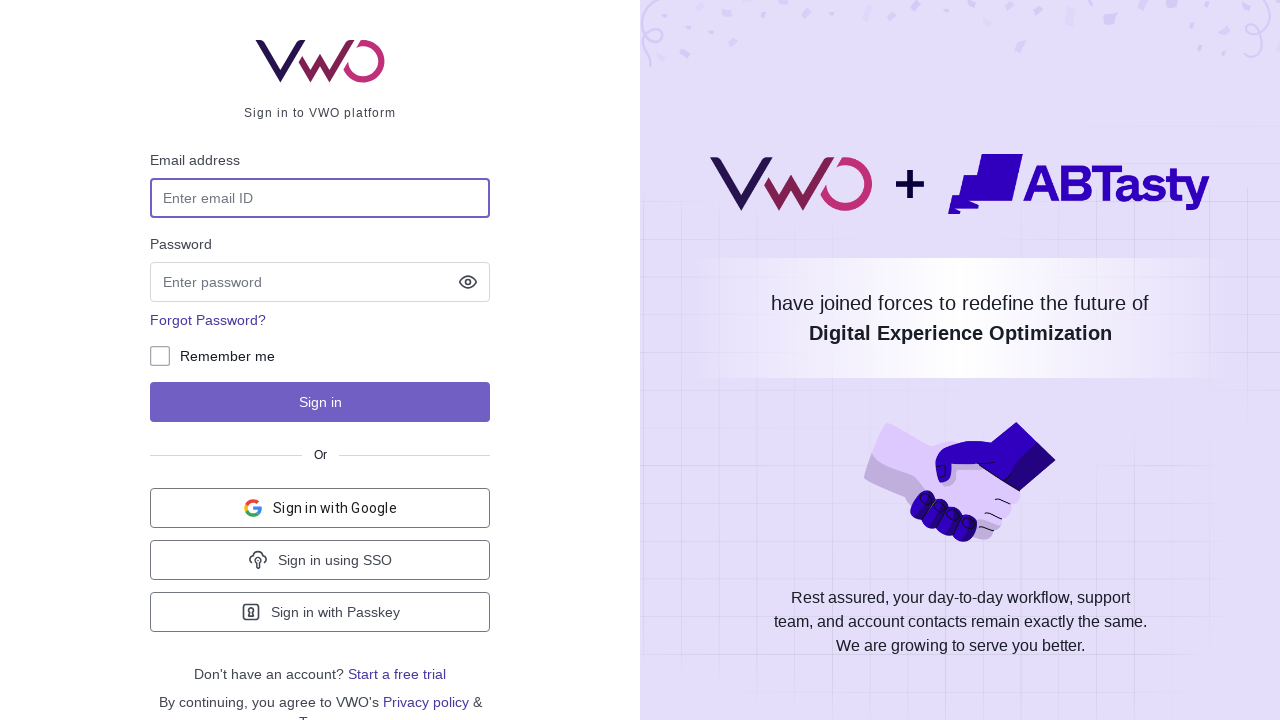

Navigated to VWO application homepage at https://app.vwo.com
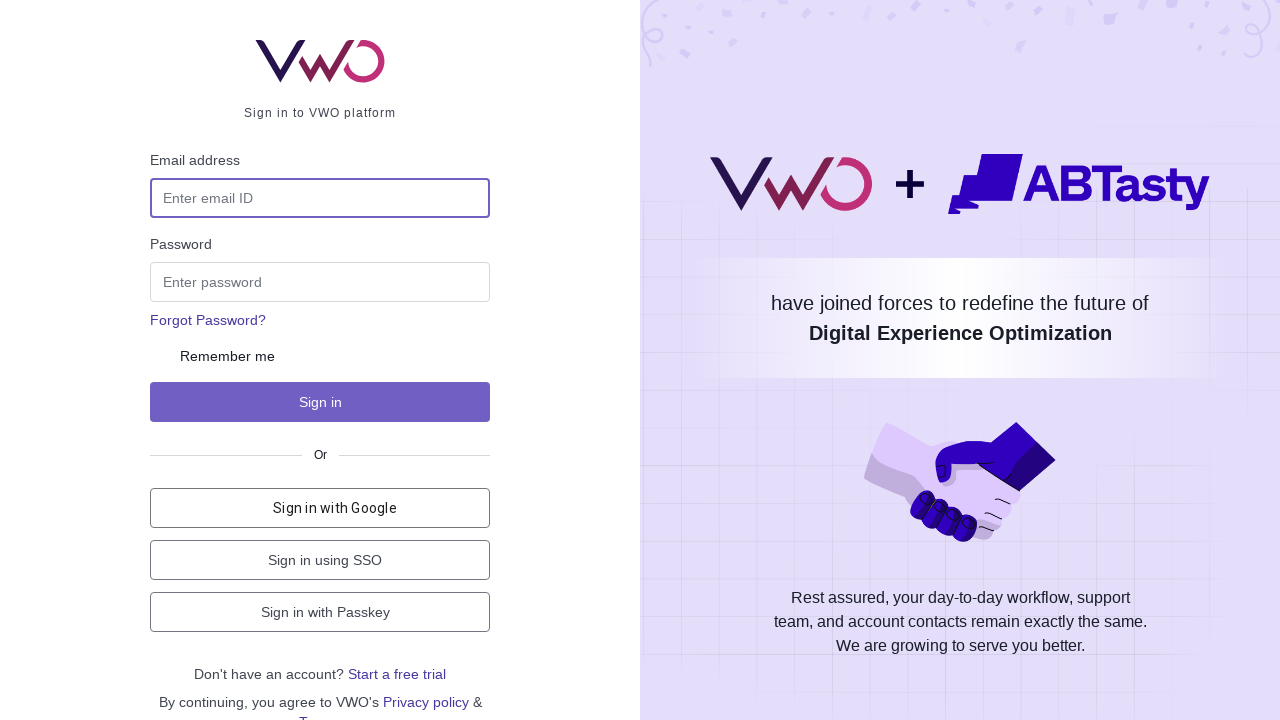

VWO homepage fully loaded
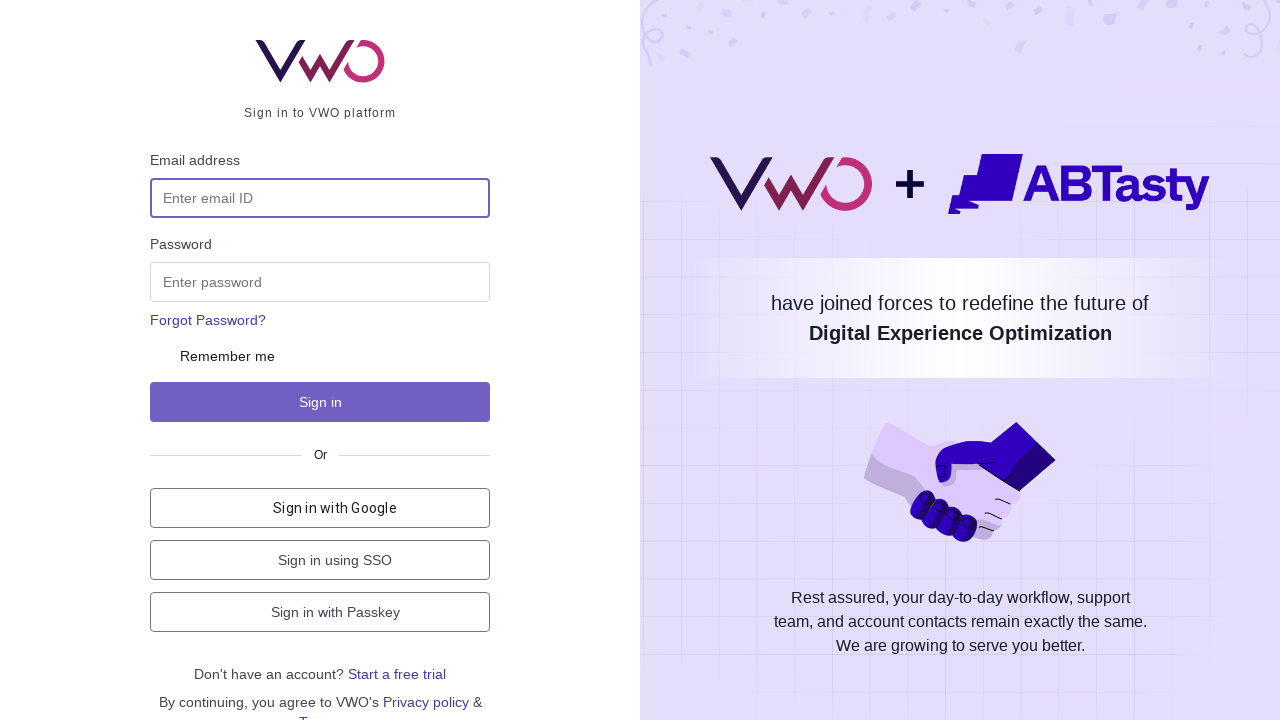

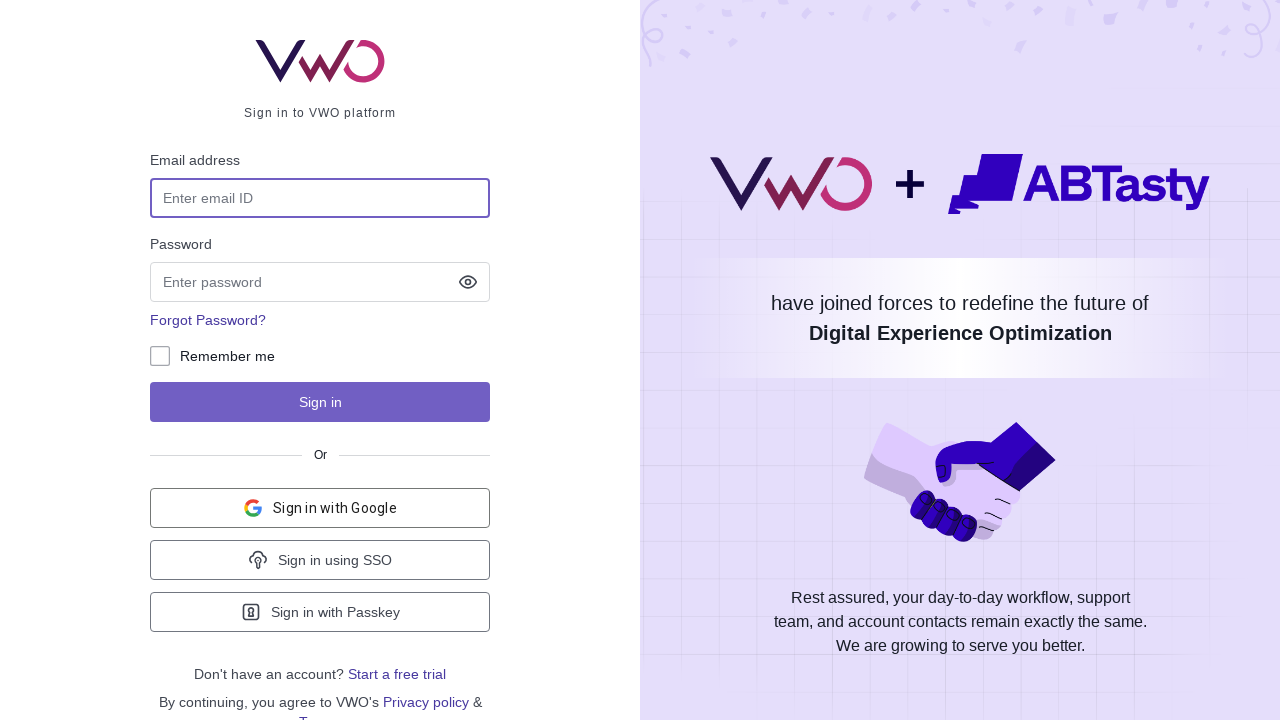